Tests various input elements including text fields, email fields, password fields, buttons, and dropdown selections on a QA practice website

Starting URL: https://www.qa-practice.com/elements/input/simple

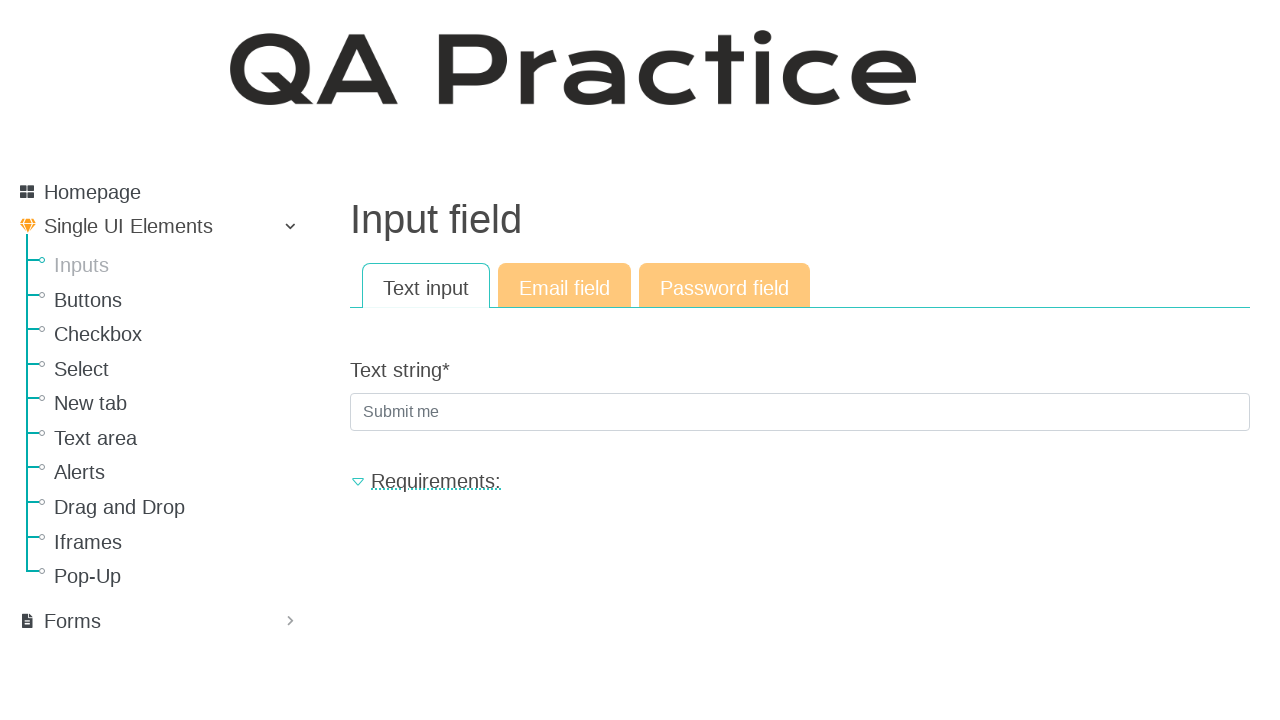

Clicked on Inputs link at (180, 265) on text=Inputs
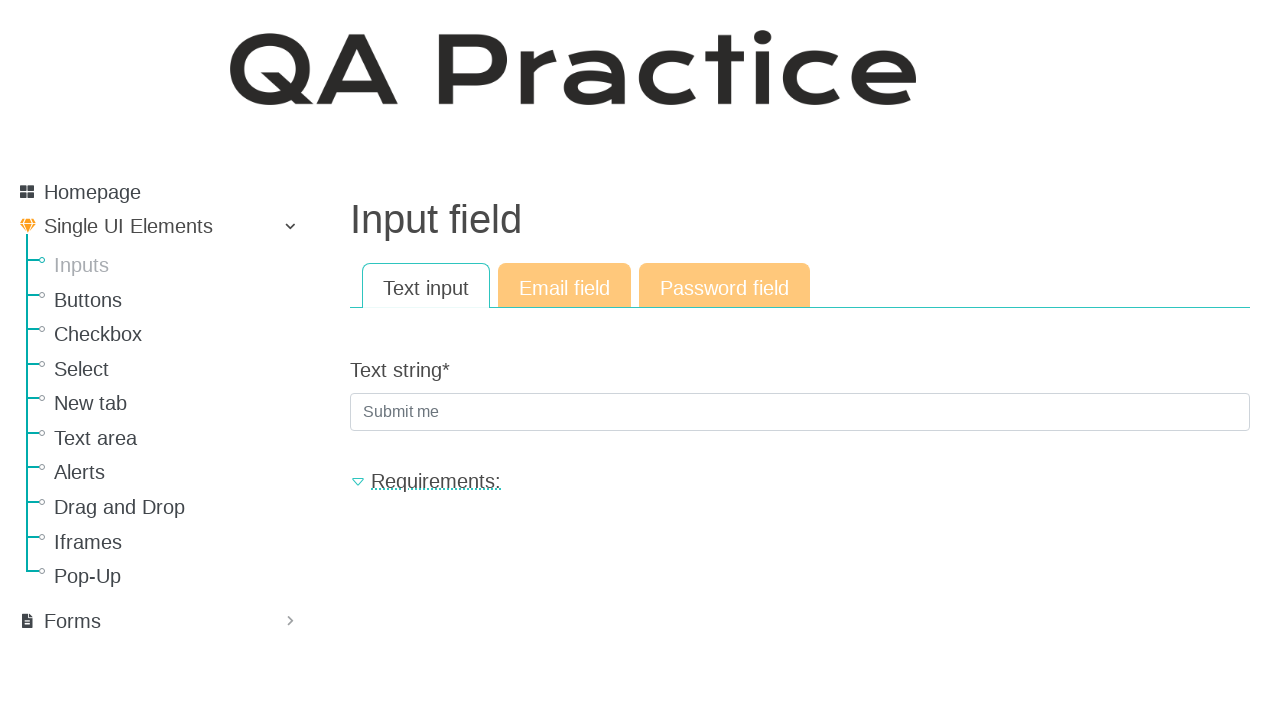

Clicked on Text input option at (426, 287) on text=Text input
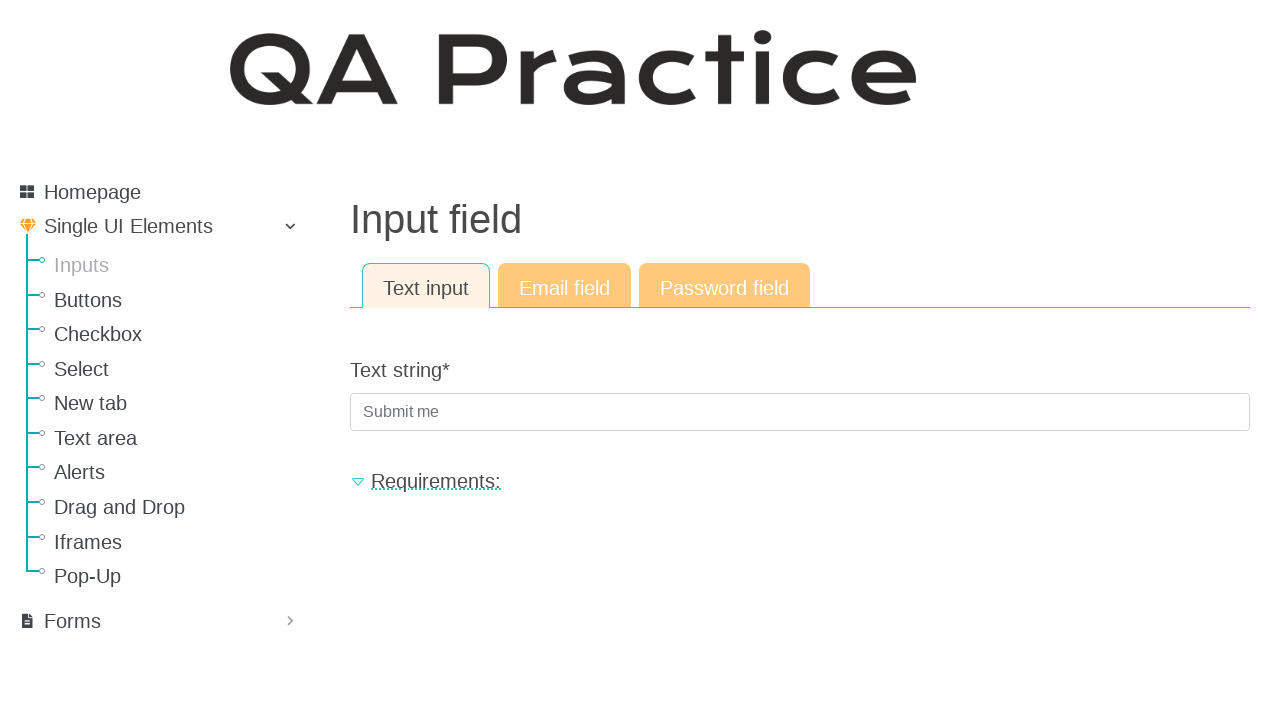

Filled text input field with 'Some_text' on #id_text_string
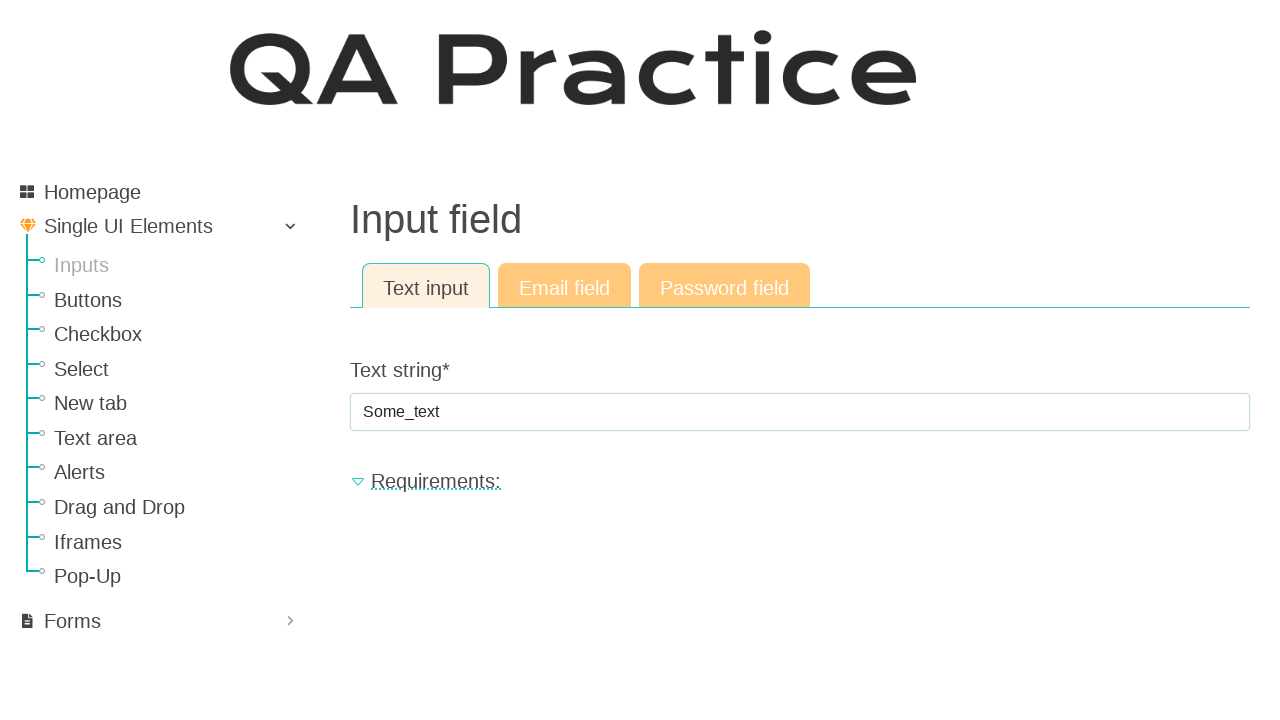

Pressed Enter on text input field on #id_text_string
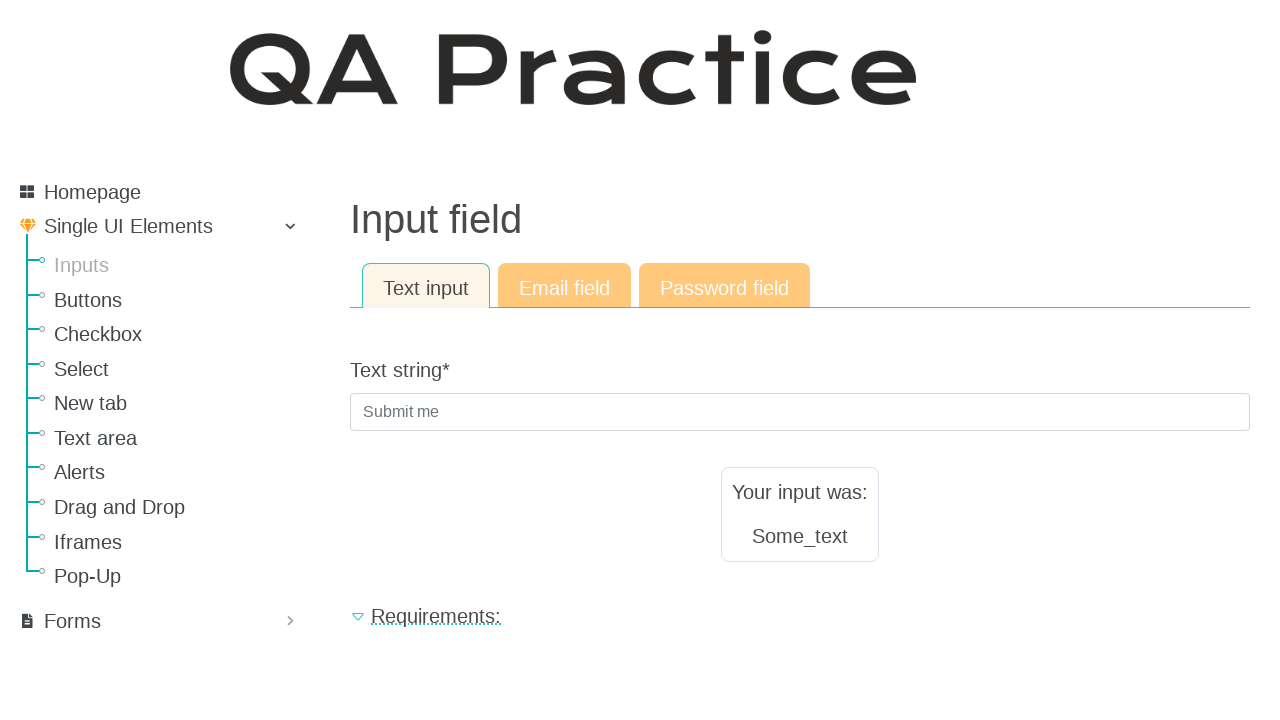

Clicked on Email field option at (564, 286) on text=Email field
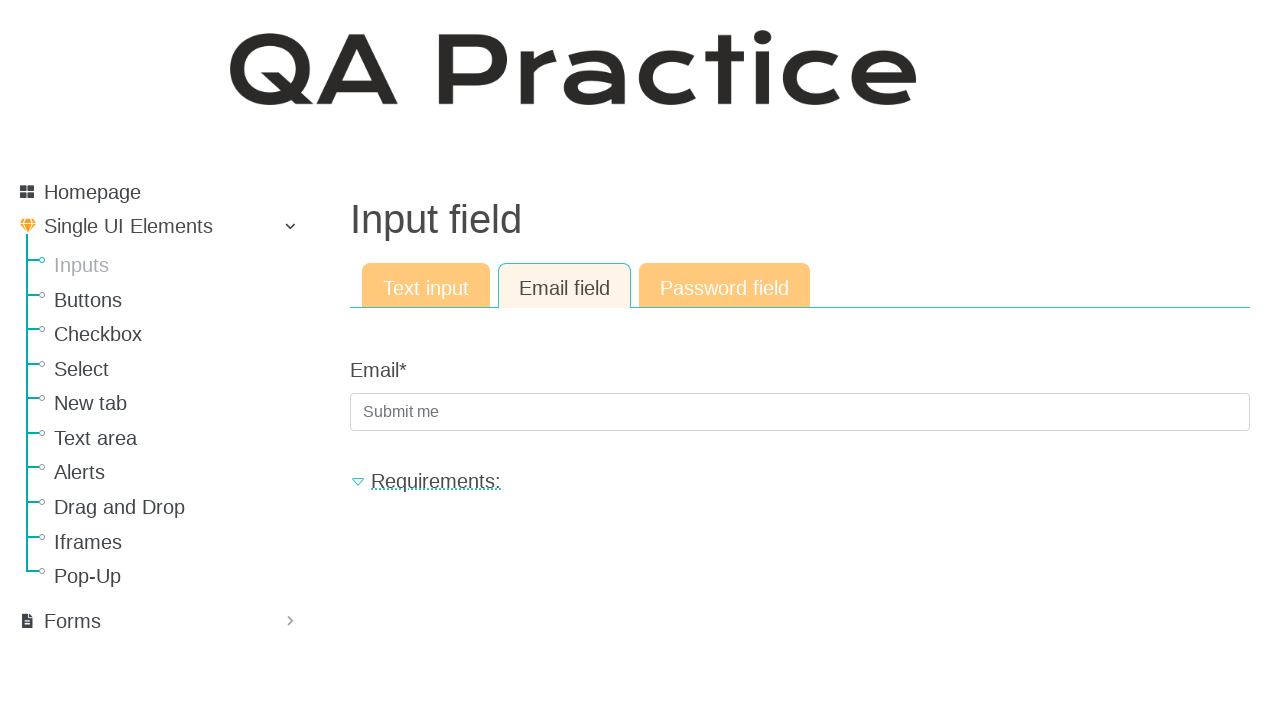

Filled email field with 'some_email@mail.com' on #id_email
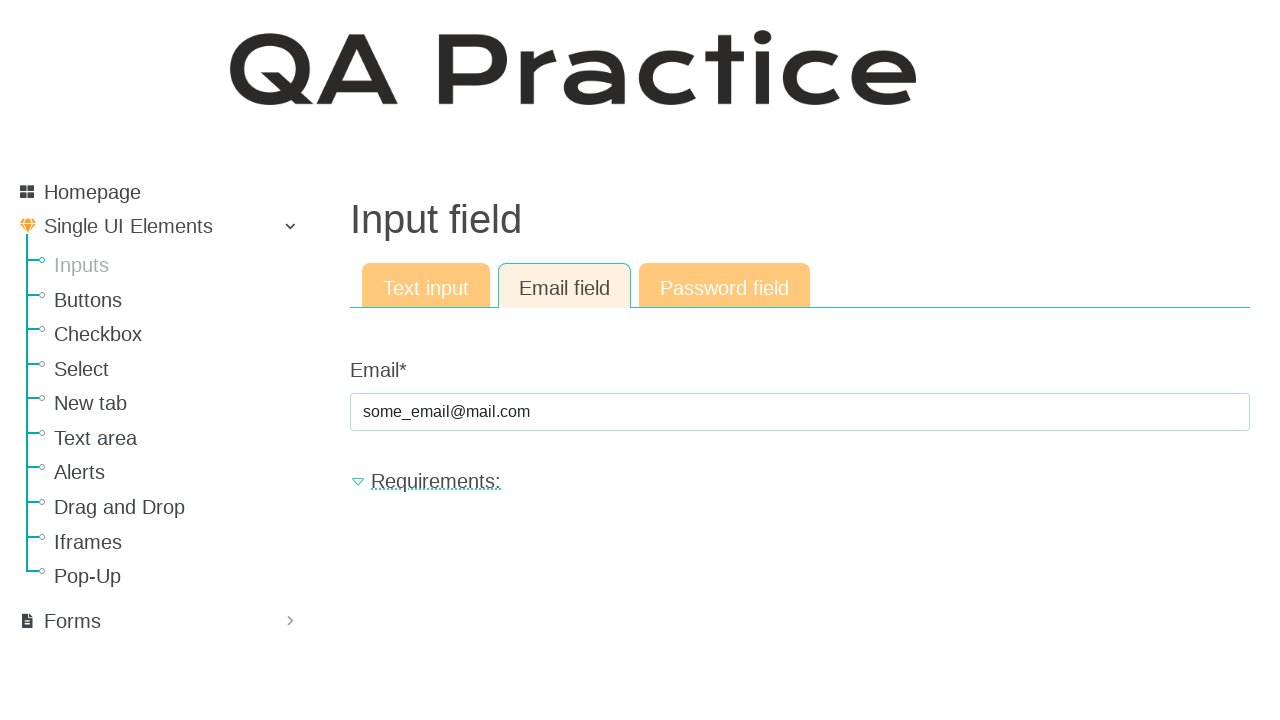

Pressed Enter on email field on #id_email
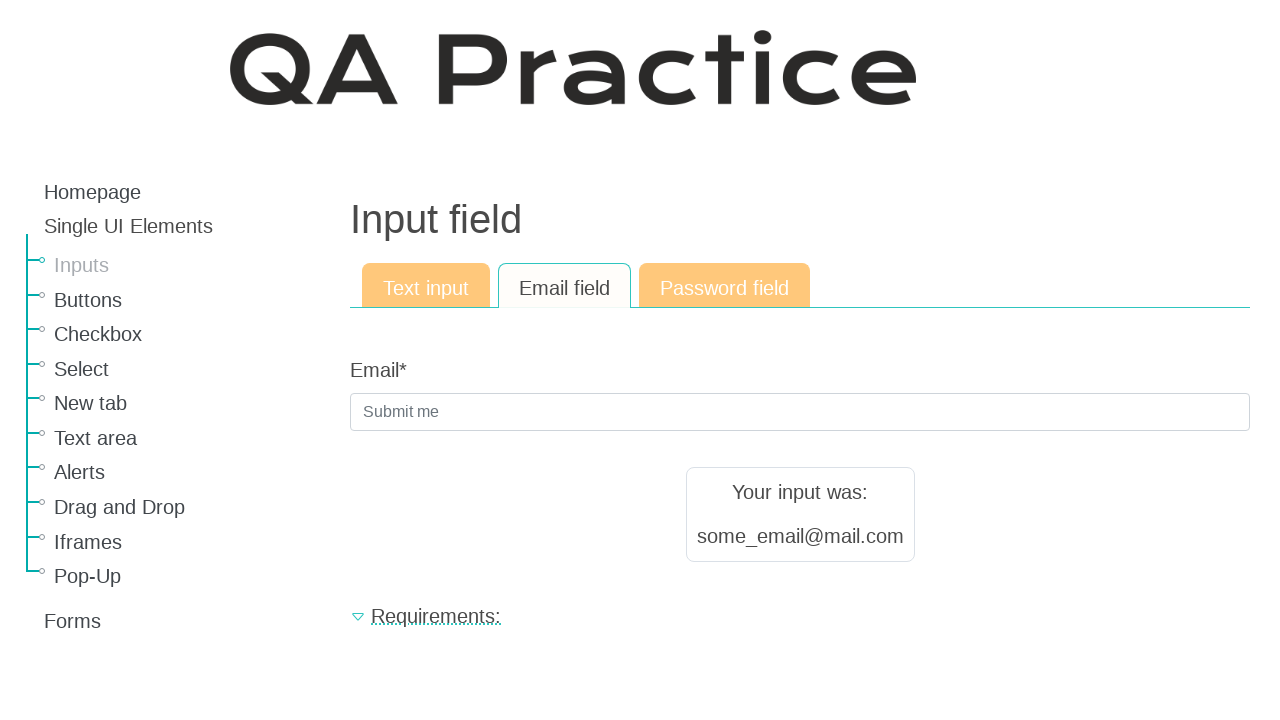

Clicked on Password field option at (724, 286) on text=Password field
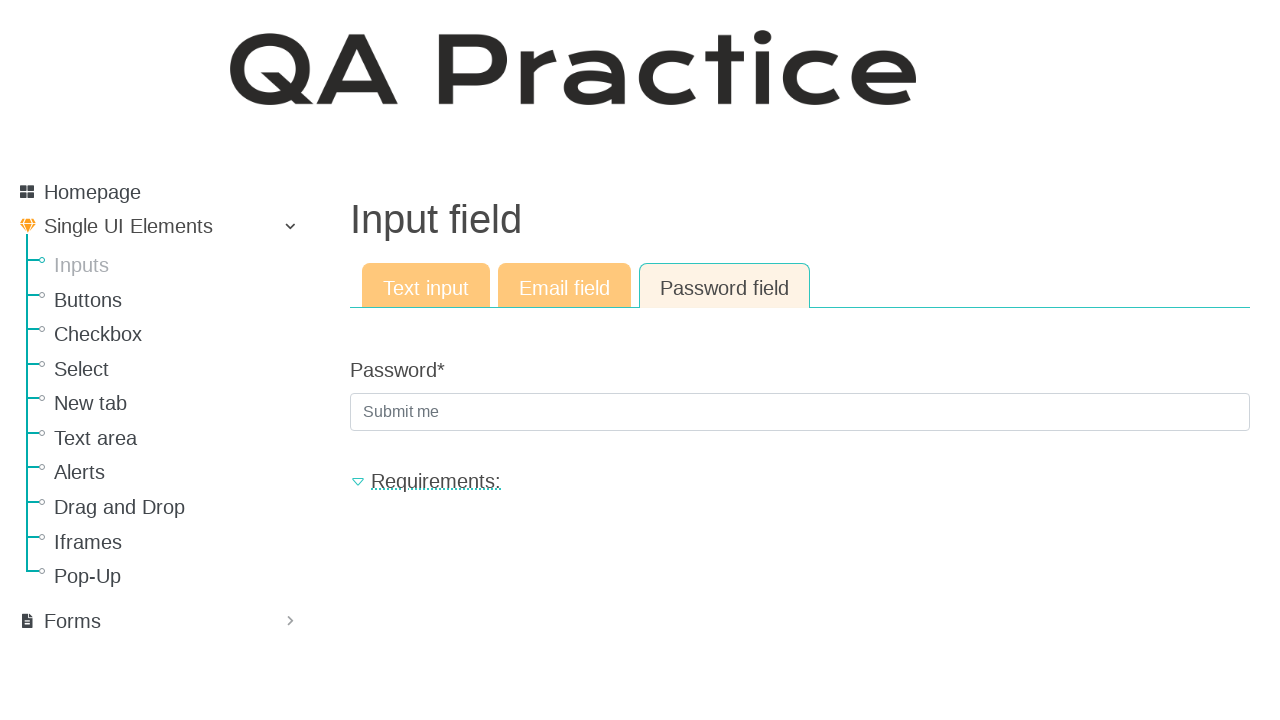

Filled password field with 'Some_password' on #id_password
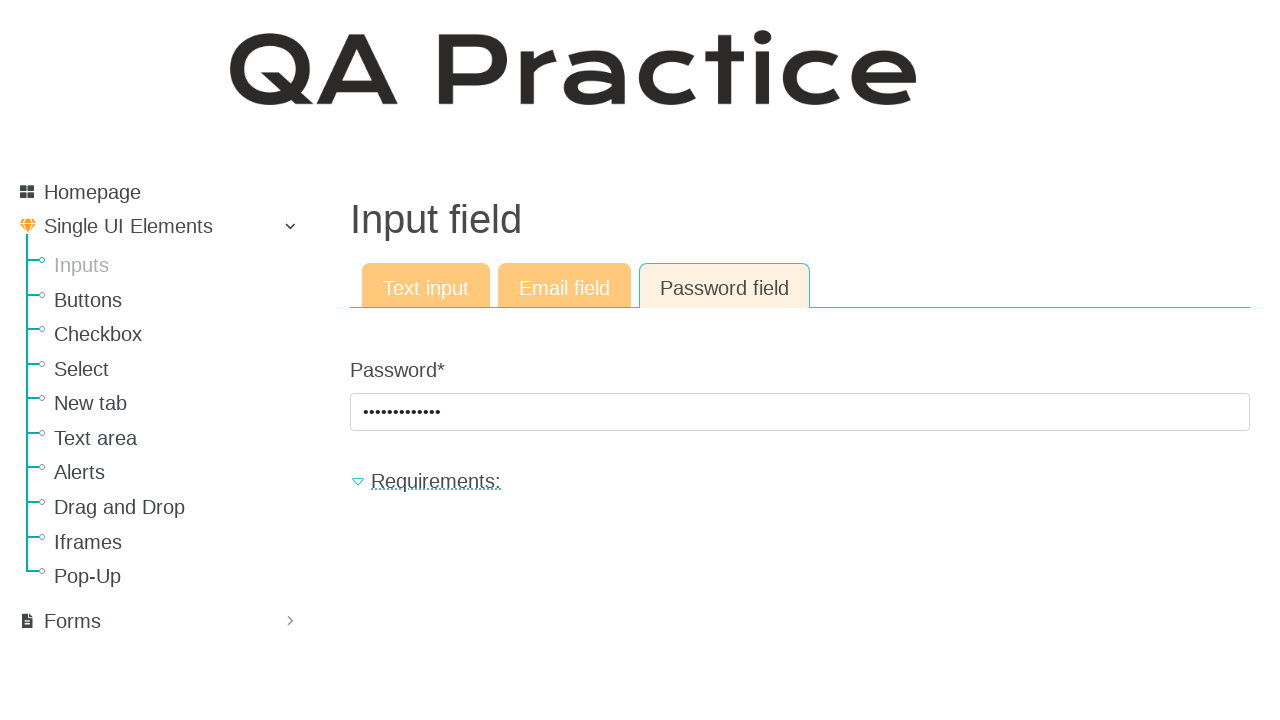

Pressed Enter on password field on #id_password
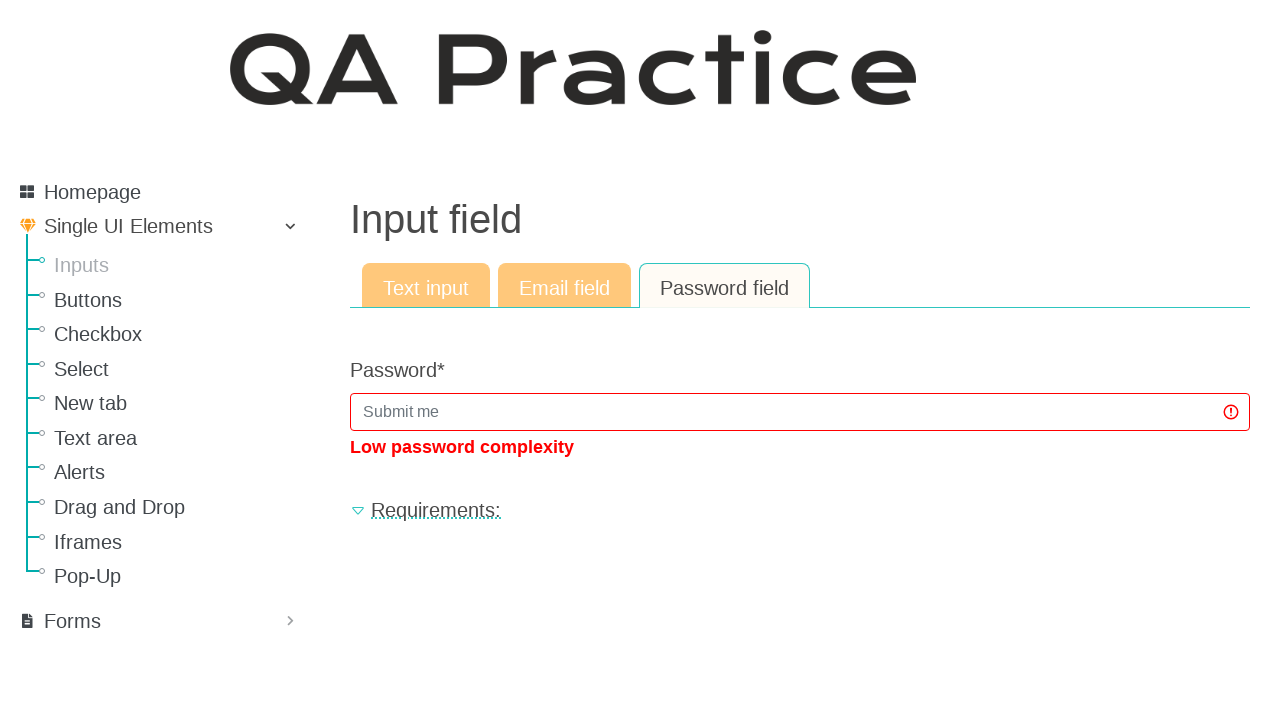

Clicked on Buttons section at (180, 300) on text=Buttons
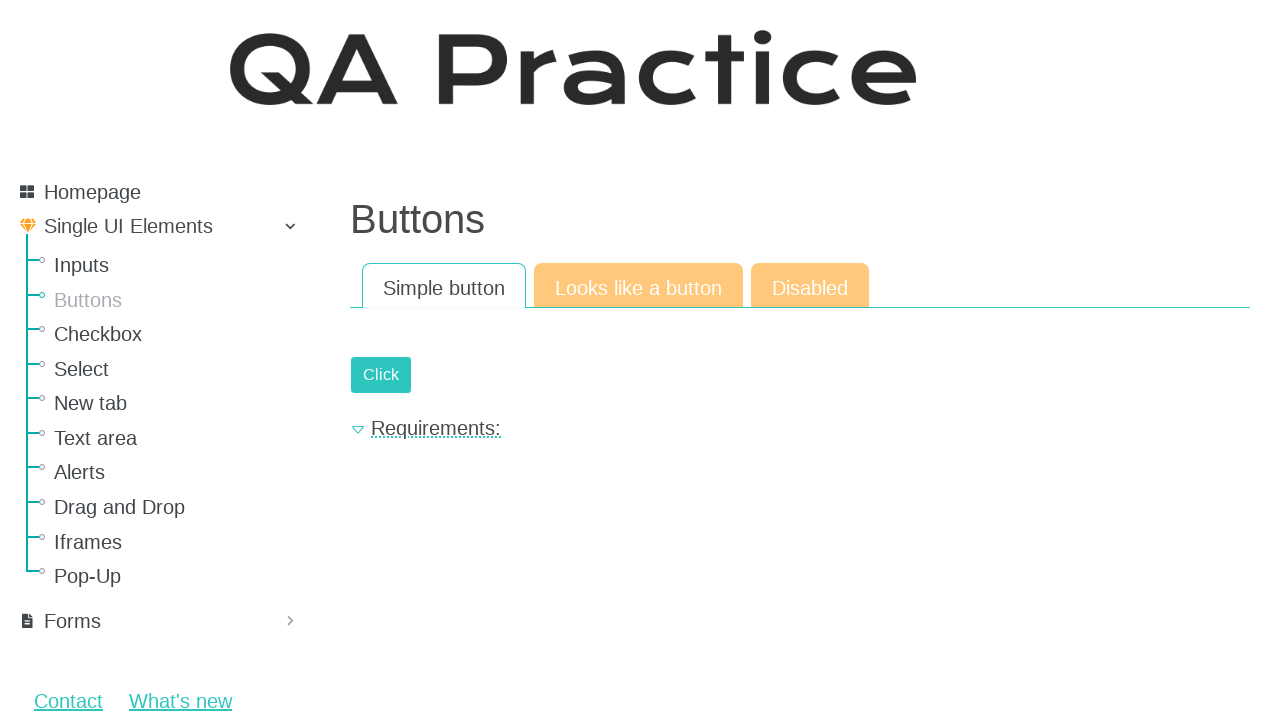

Clicked on Simple button option at (444, 287) on text=Simple button
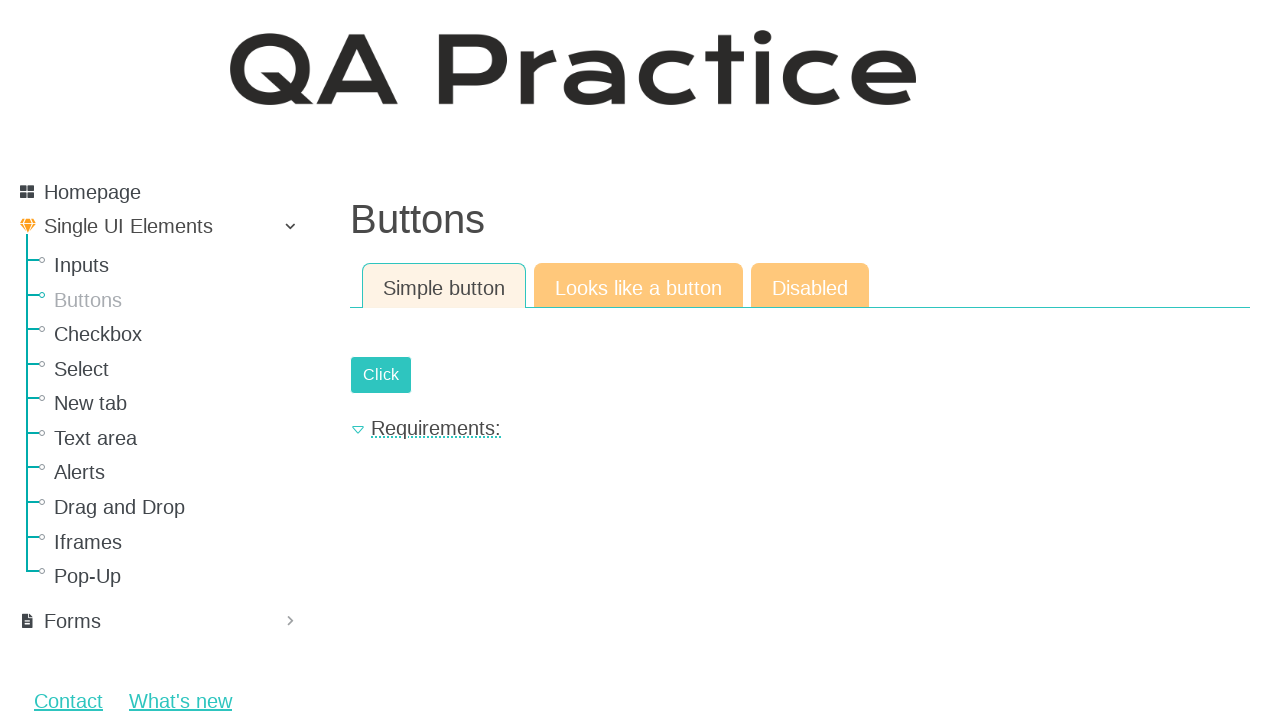

Clicked submit button at (381, 375) on #submit-id-submit
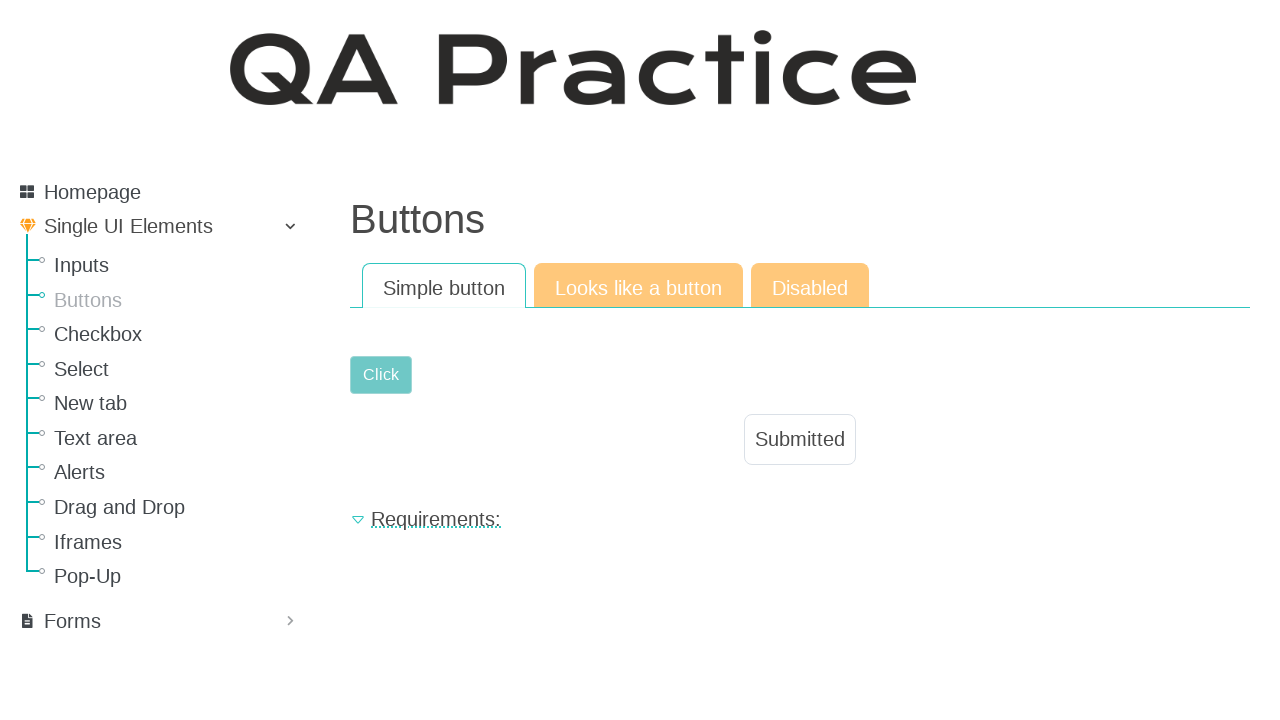

Clicked on Disabled button section at (810, 286) on text=Disabled
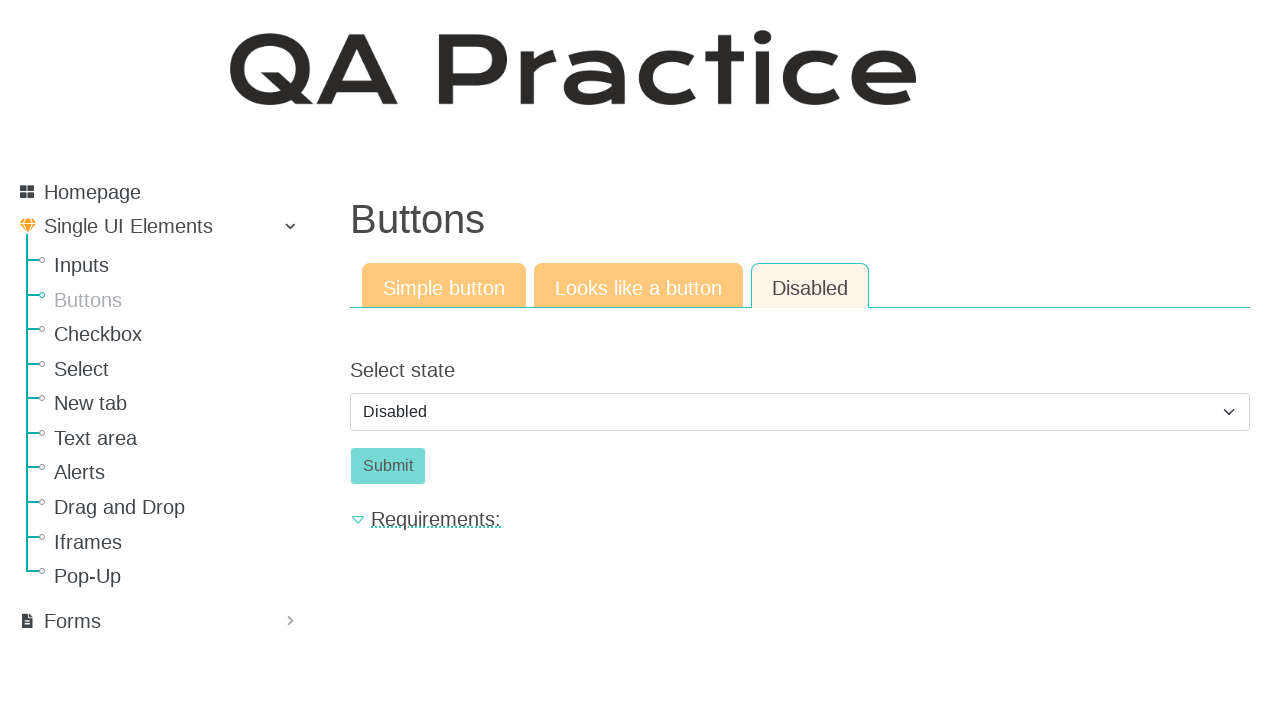

Clicked on state dropdown at (800, 412) on #id_select_state
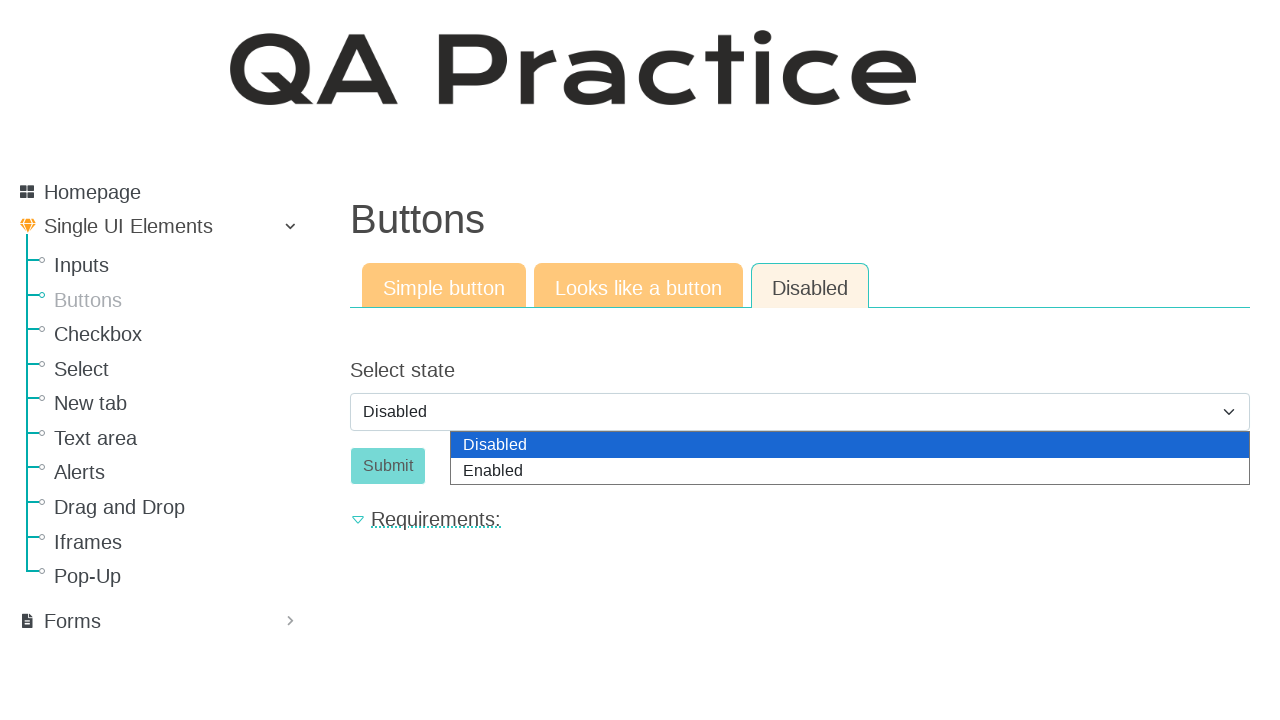

Selected 'enabled' option from dropdown on #id_select_state
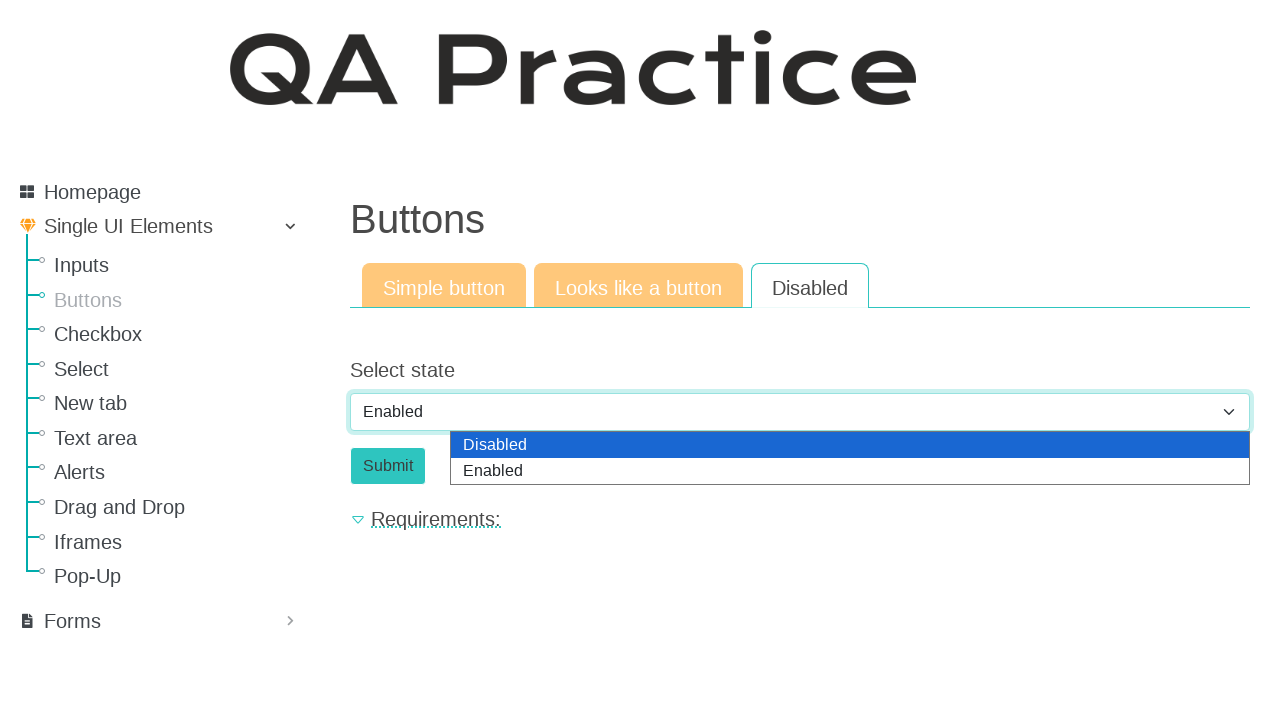

Clicked submit button to enable disabled button at (388, 466) on #submit-id-submit
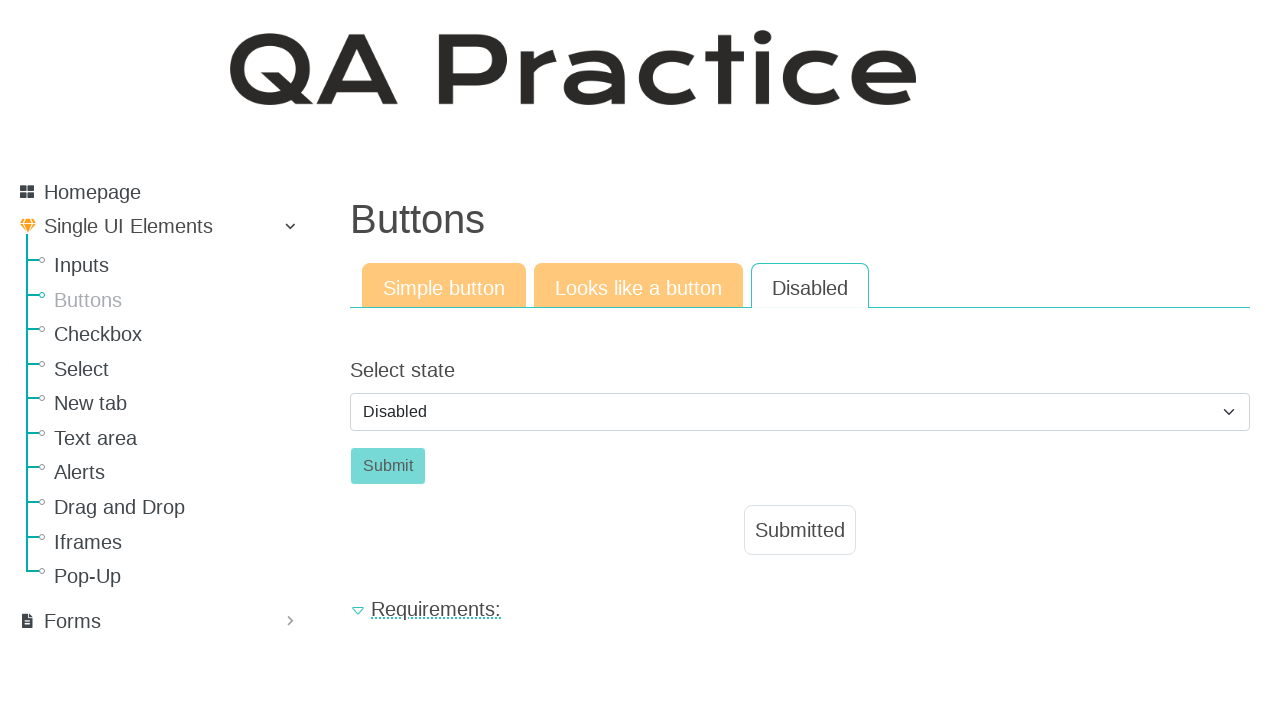

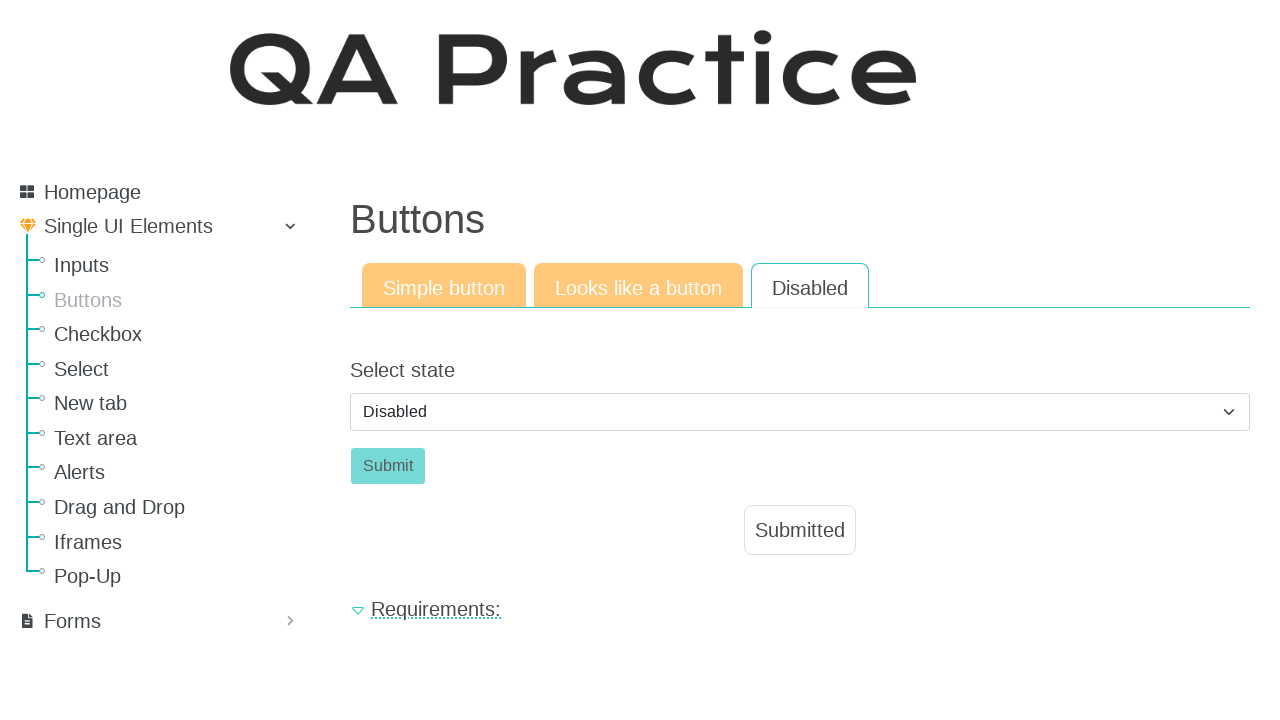